Fills the phone number input field with a test phone number

Starting URL: https://testautomationpractice.blogspot.com/

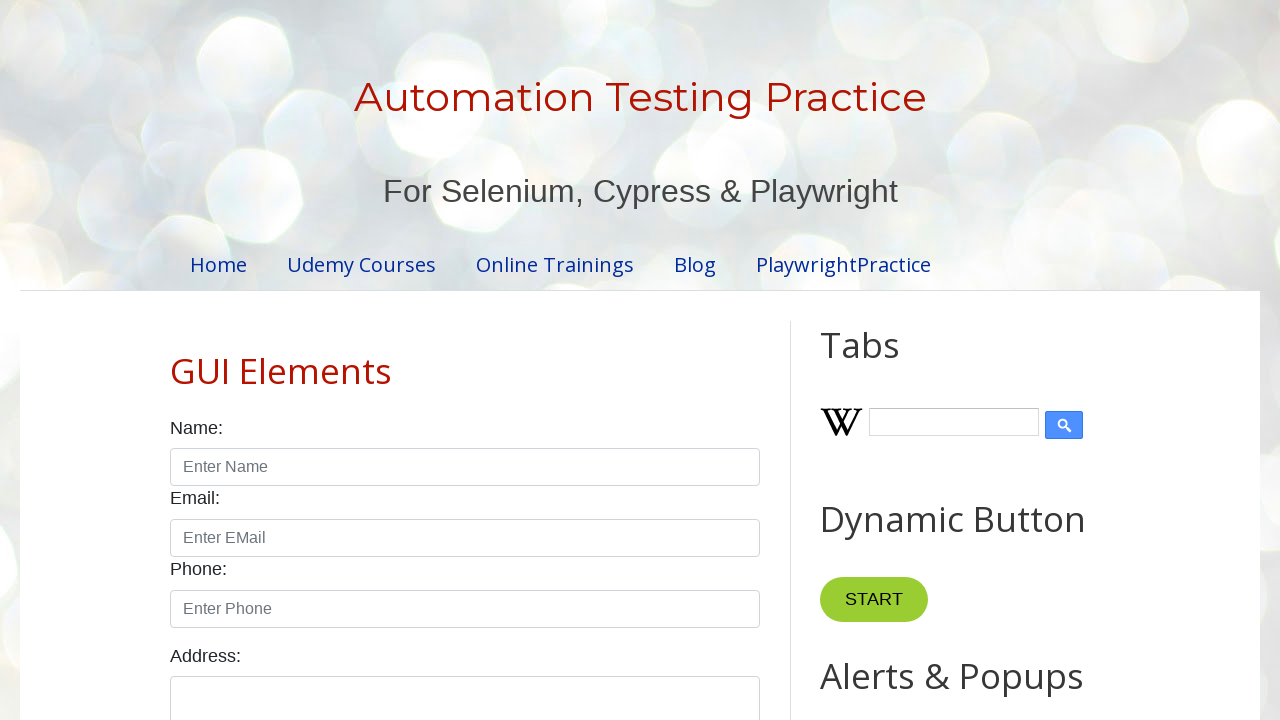

Navigated to test automation practice website
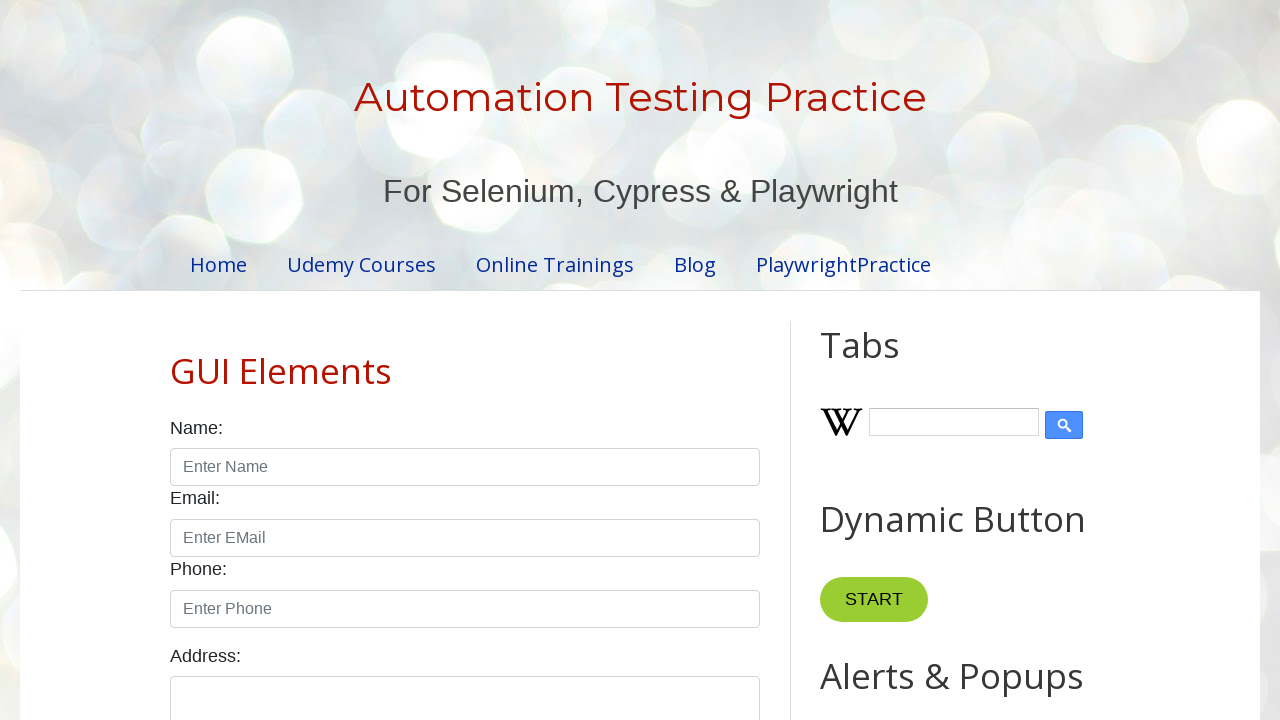

Filled phone number field with test phone number '9578603546' on input[id^='phone']
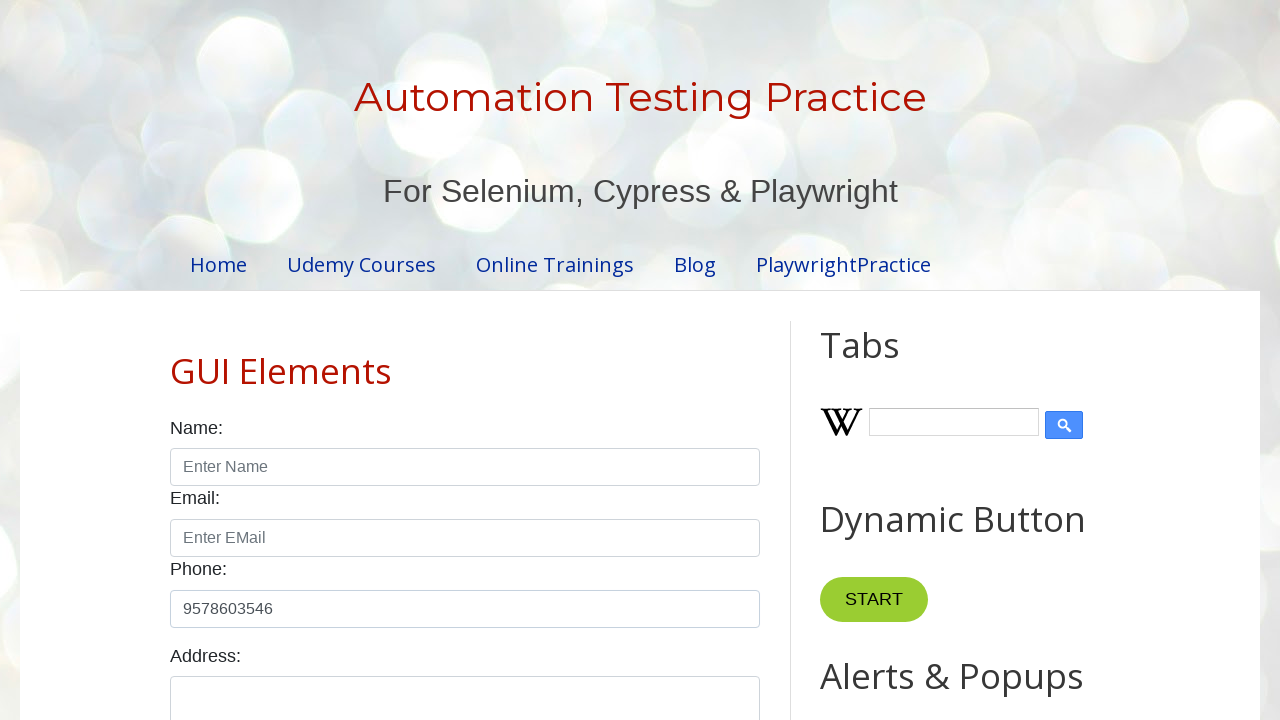

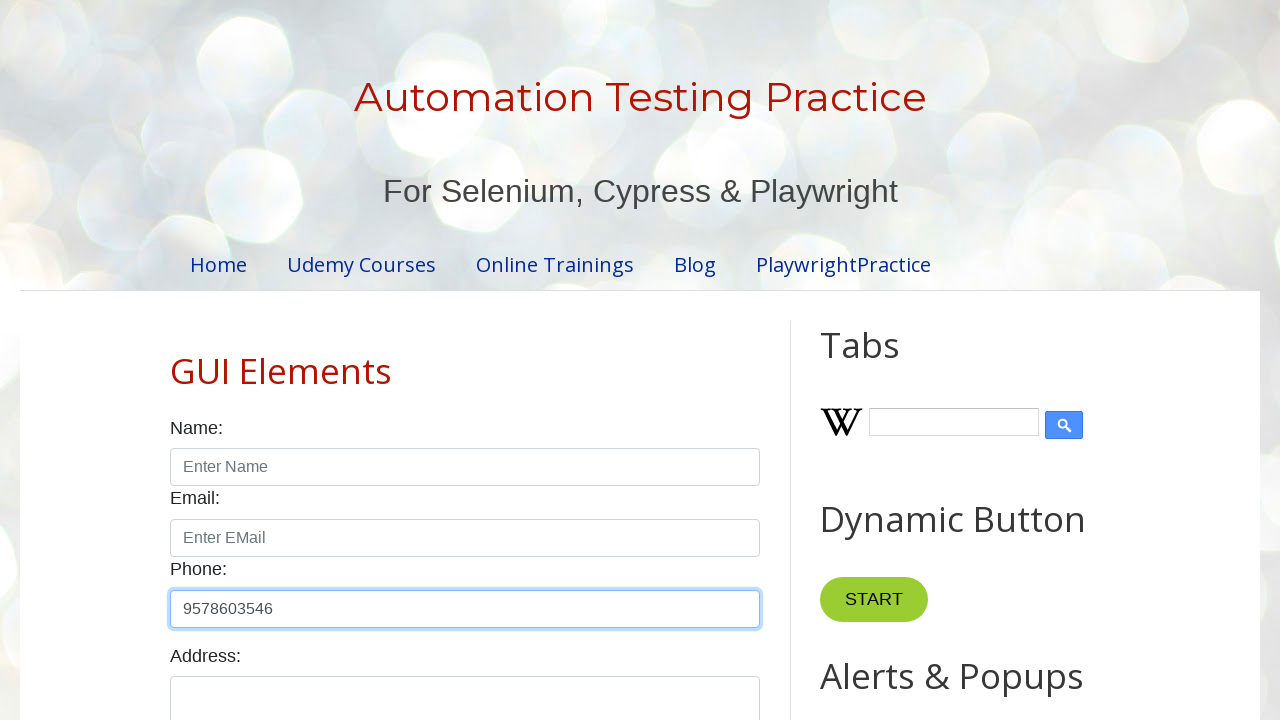